Launches a browser and navigates to Flipkart's homepage, verifying that the page loads successfully.

Starting URL: https://www.flipkart.com/

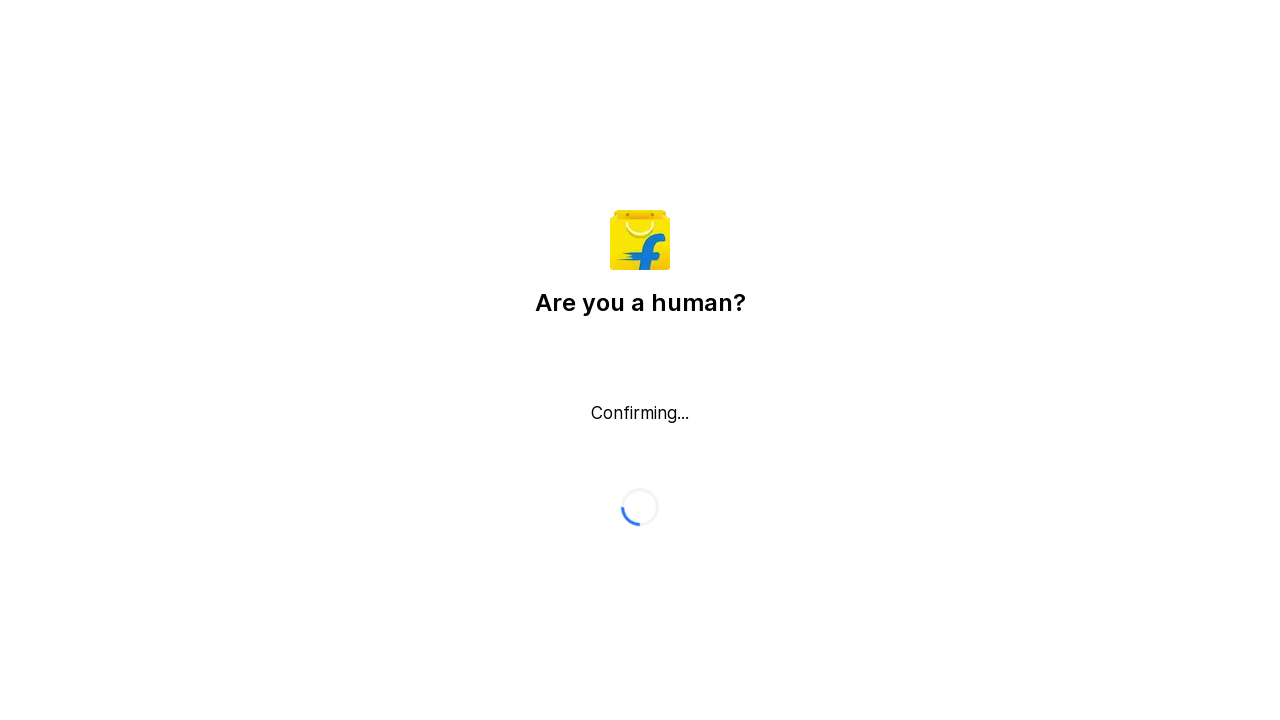

Waited for page DOM content to load
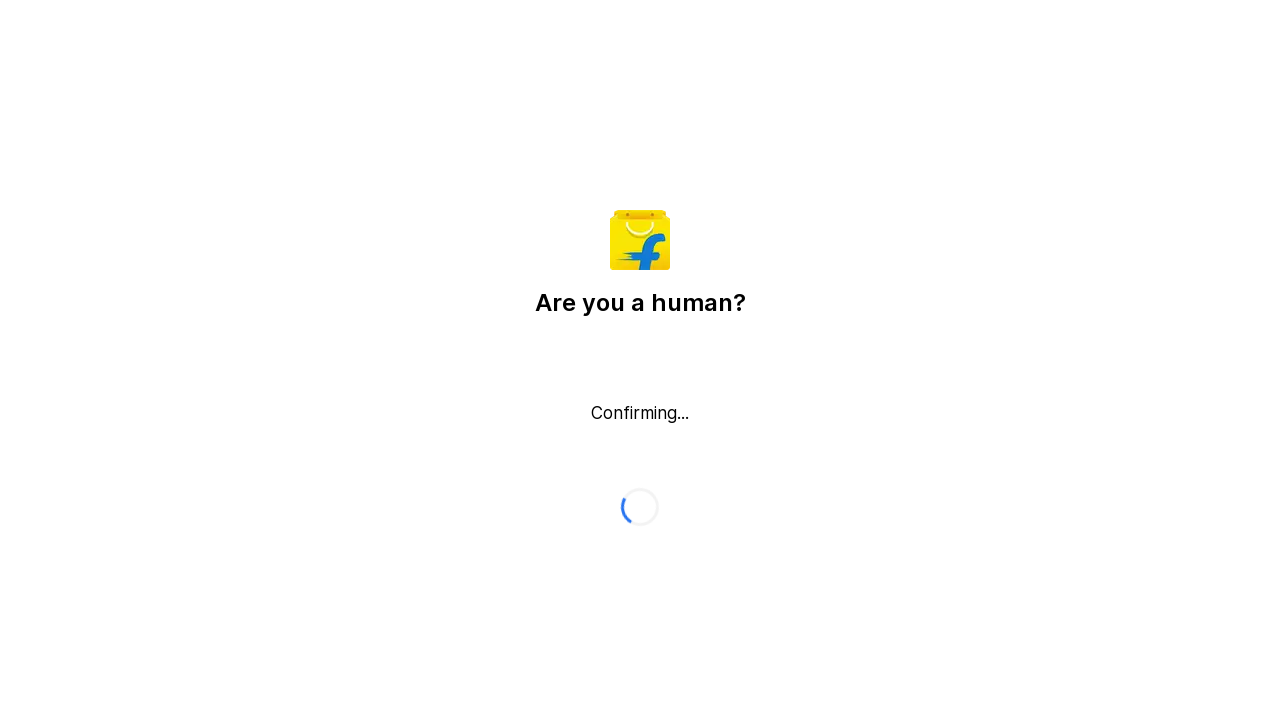

Verified Flipkart homepage loaded by confirming body element presence
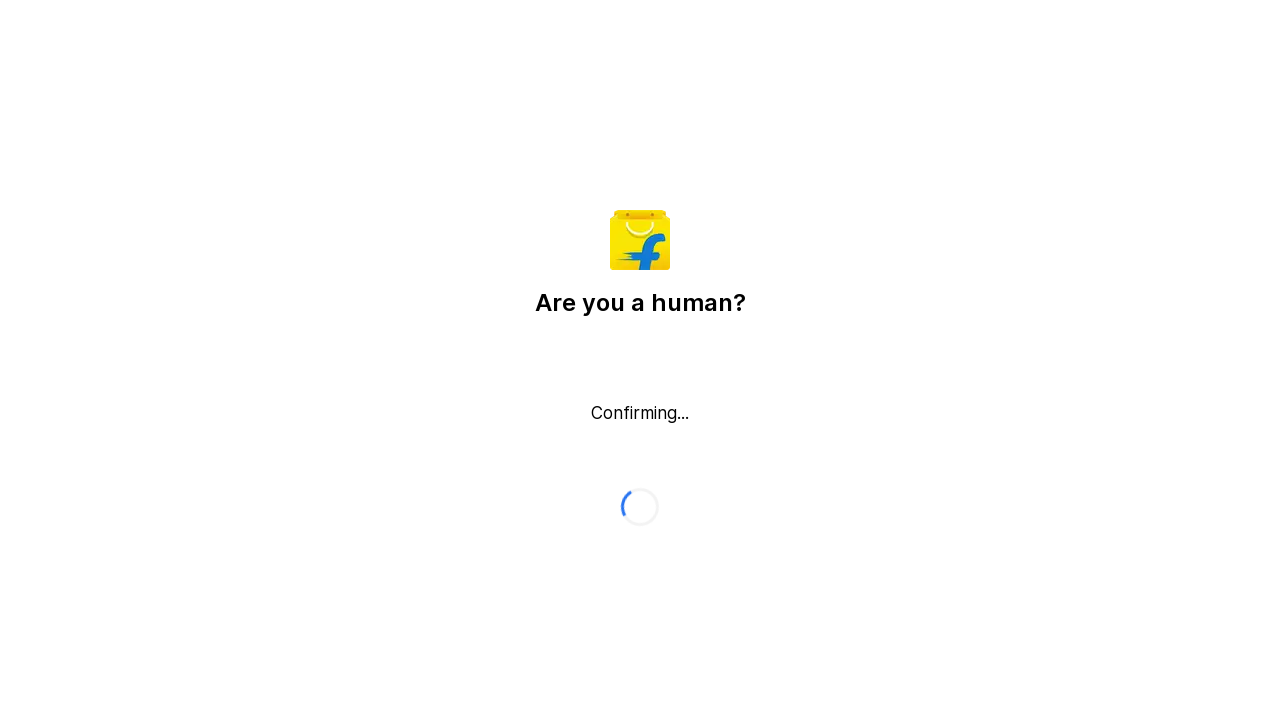

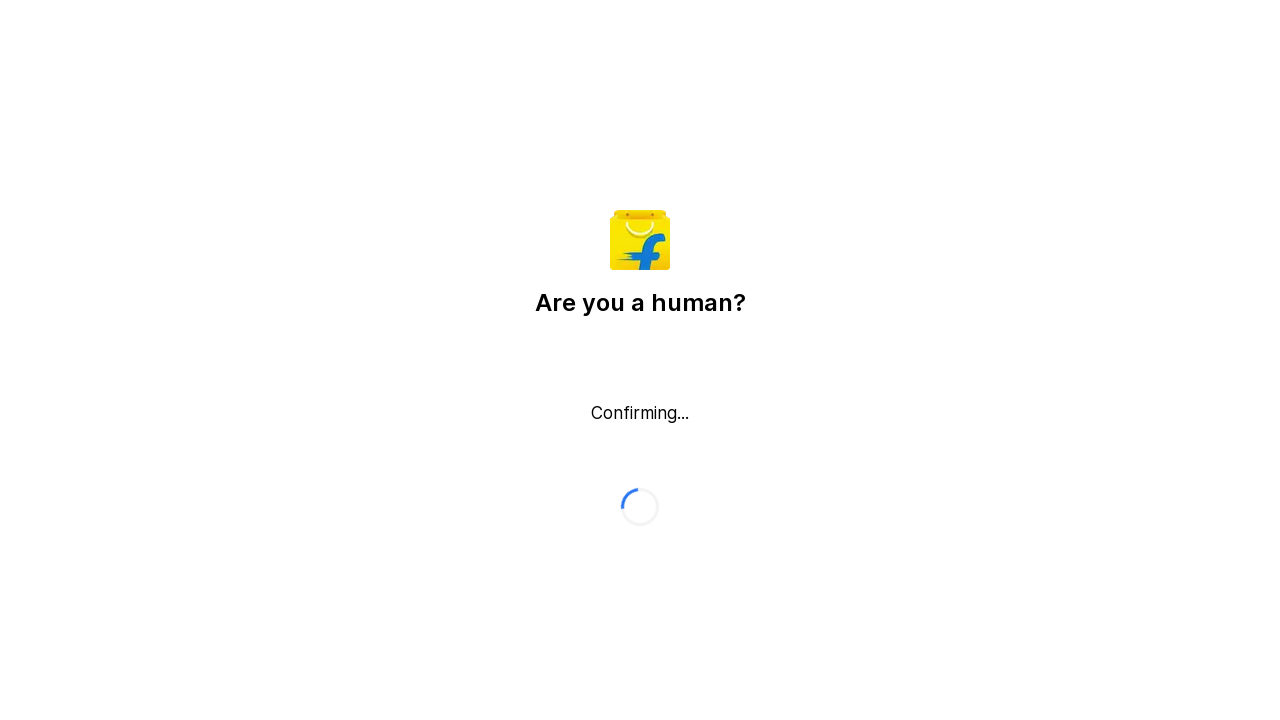